Tests that the Ubuntu homepage loads correctly by verifying the page title contains "Ubuntu"

Starting URL: http://www.ubuntu.com

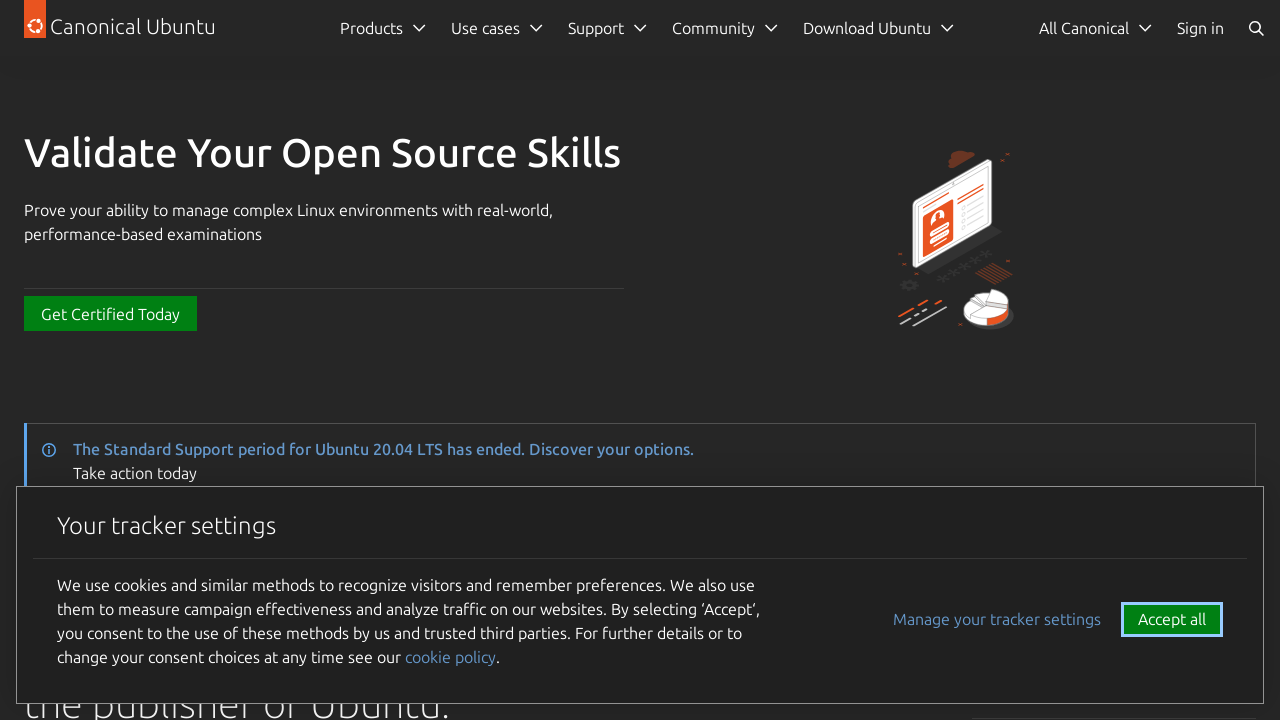

Navigated to Ubuntu homepage
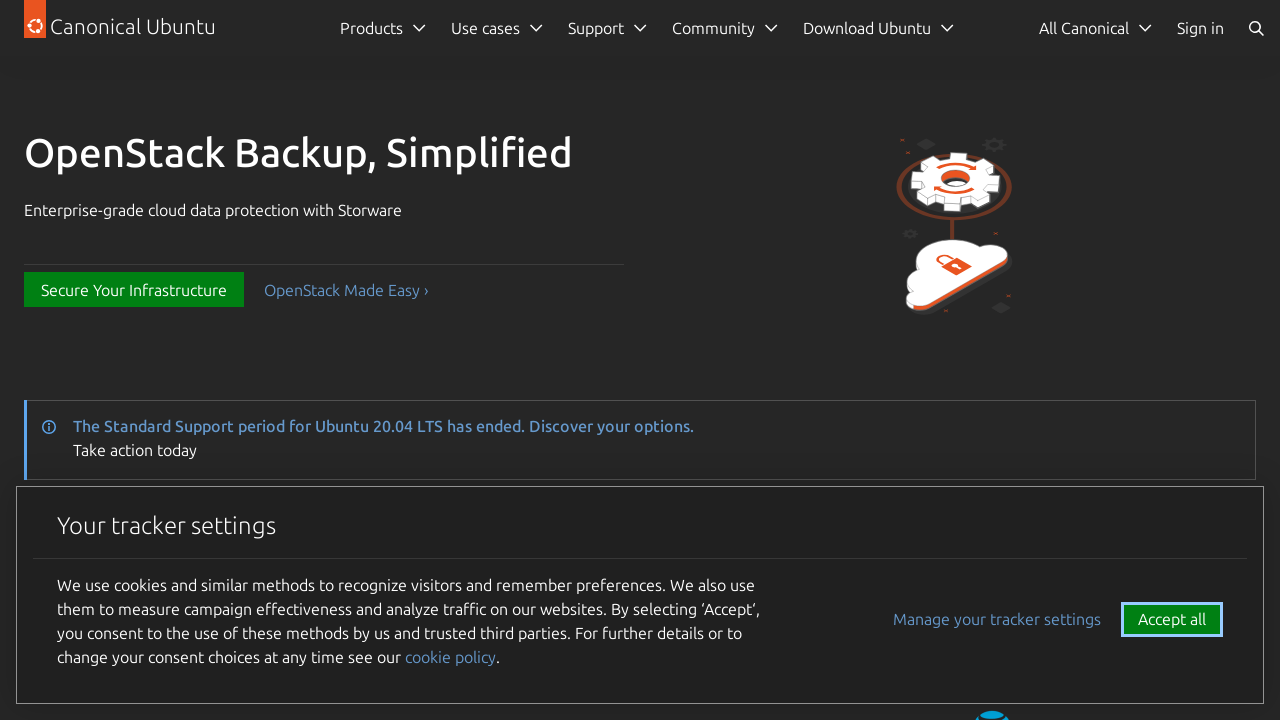

Verified page title contains 'Ubuntu'
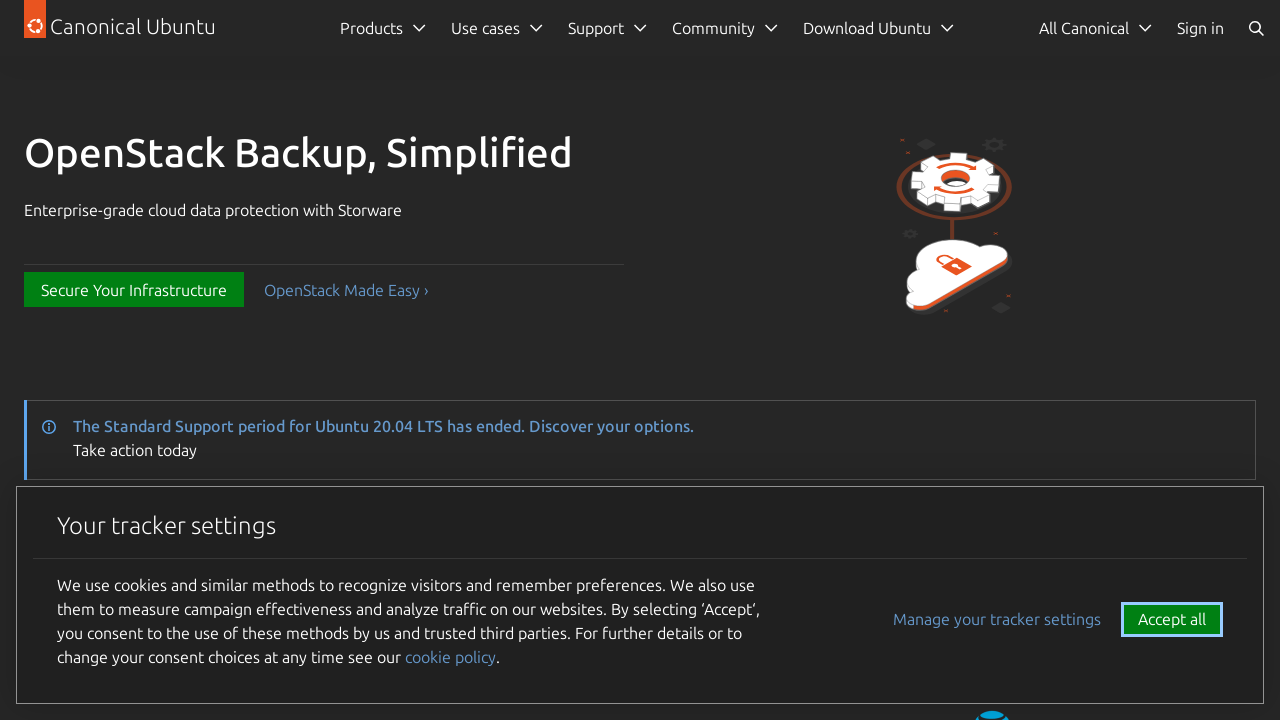

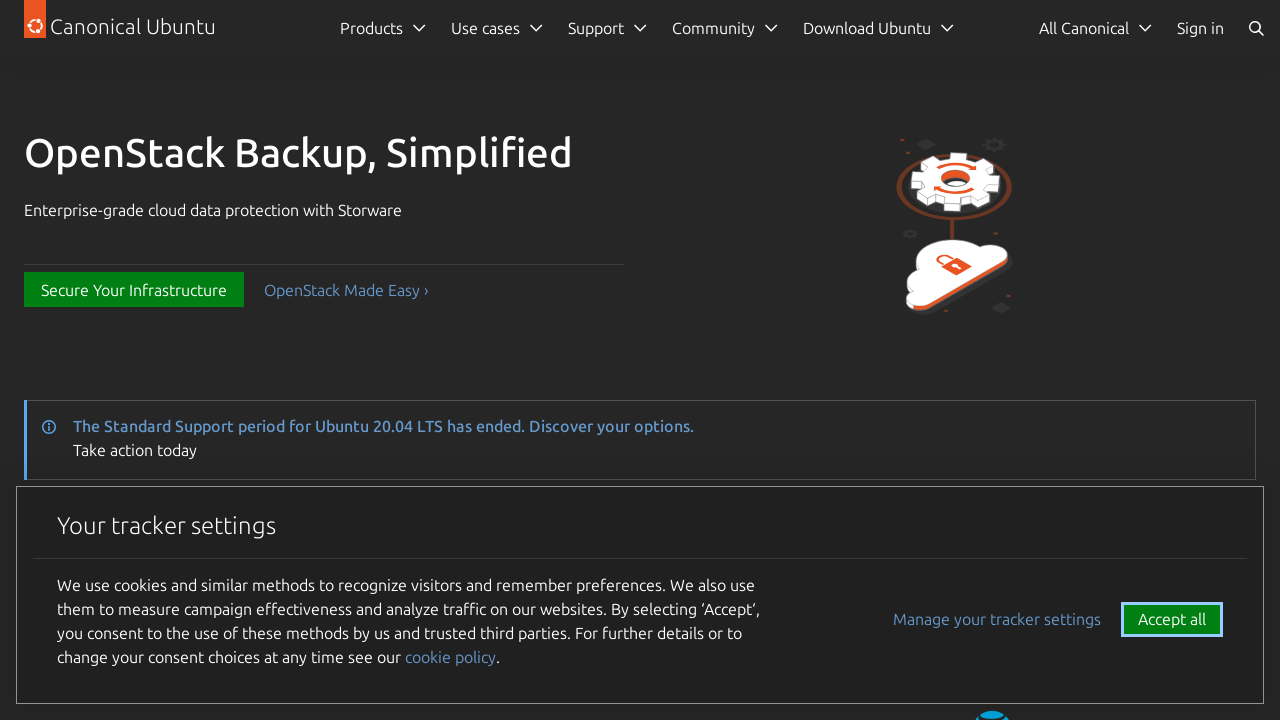